Navigates to the testotomasyonu.com homepage and verifies the URL contains "testotomasyonu"

Starting URL: https://www.testotomasyonu.com

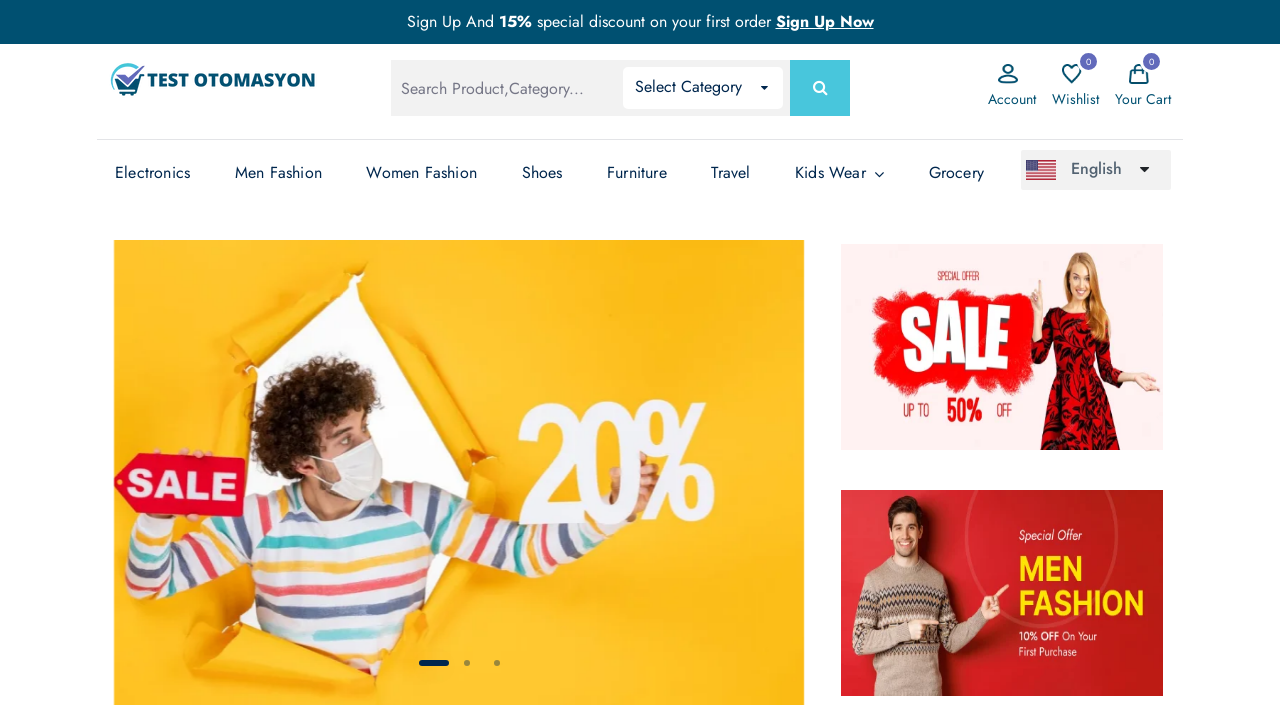

Navigated to testotomasyonu.com homepage
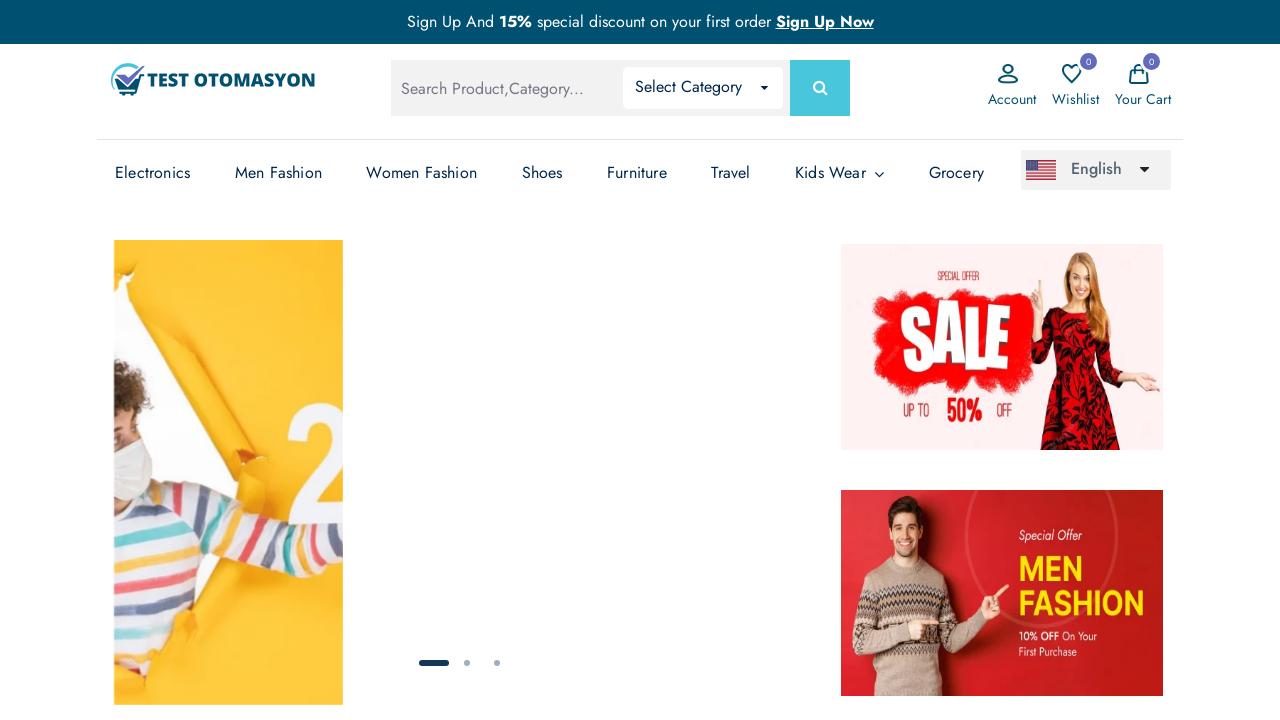

Verified that URL contains 'testotomasyonu'
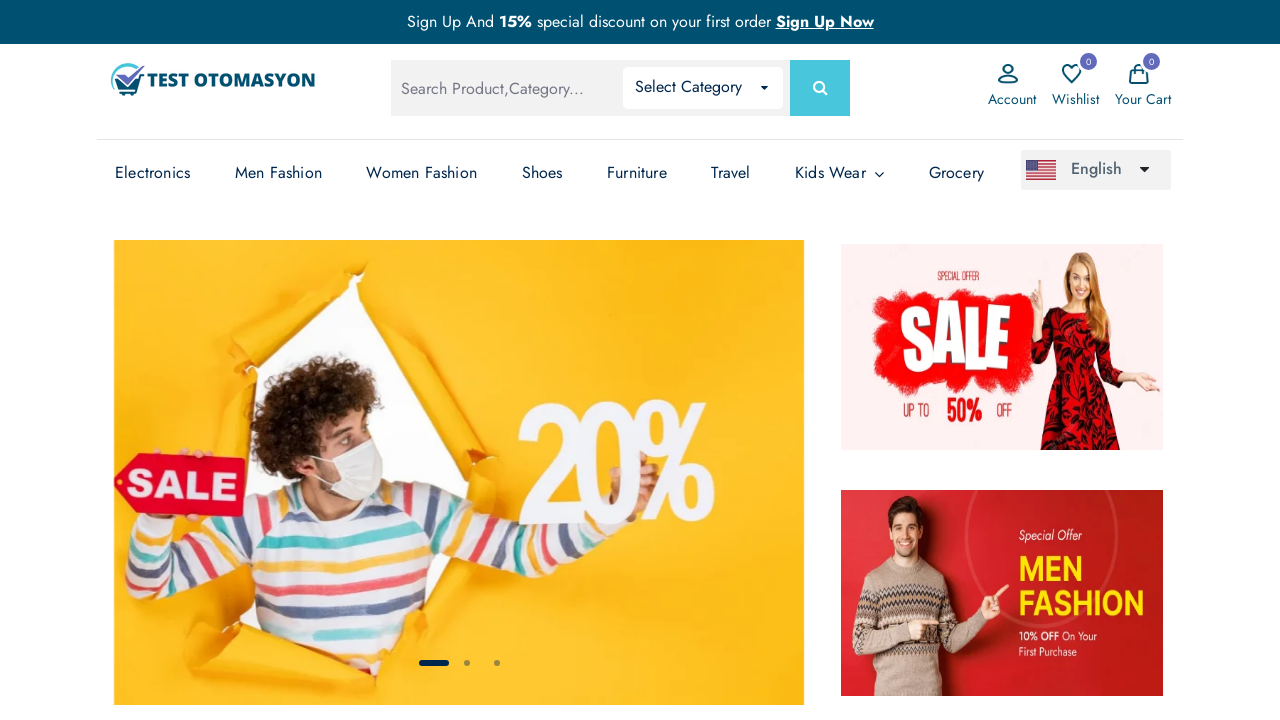

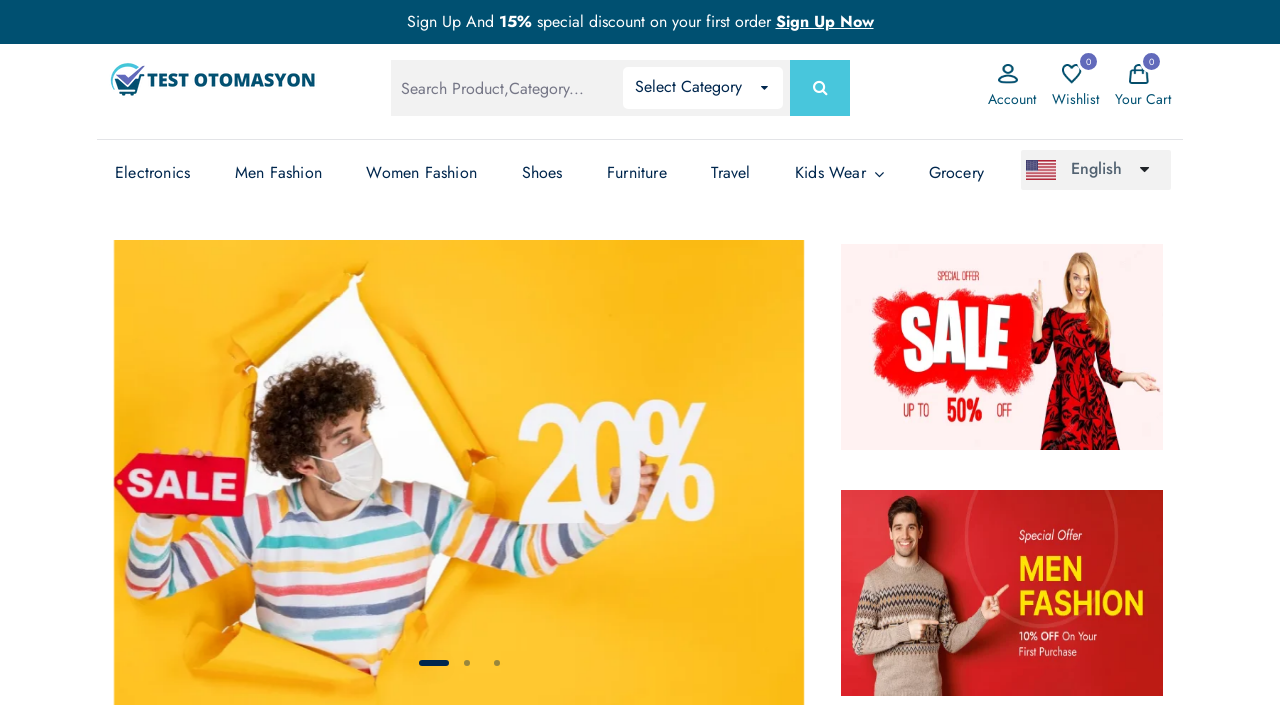